Tests that the todo counter displays the correct number of items

Starting URL: https://demo.playwright.dev/todomvc

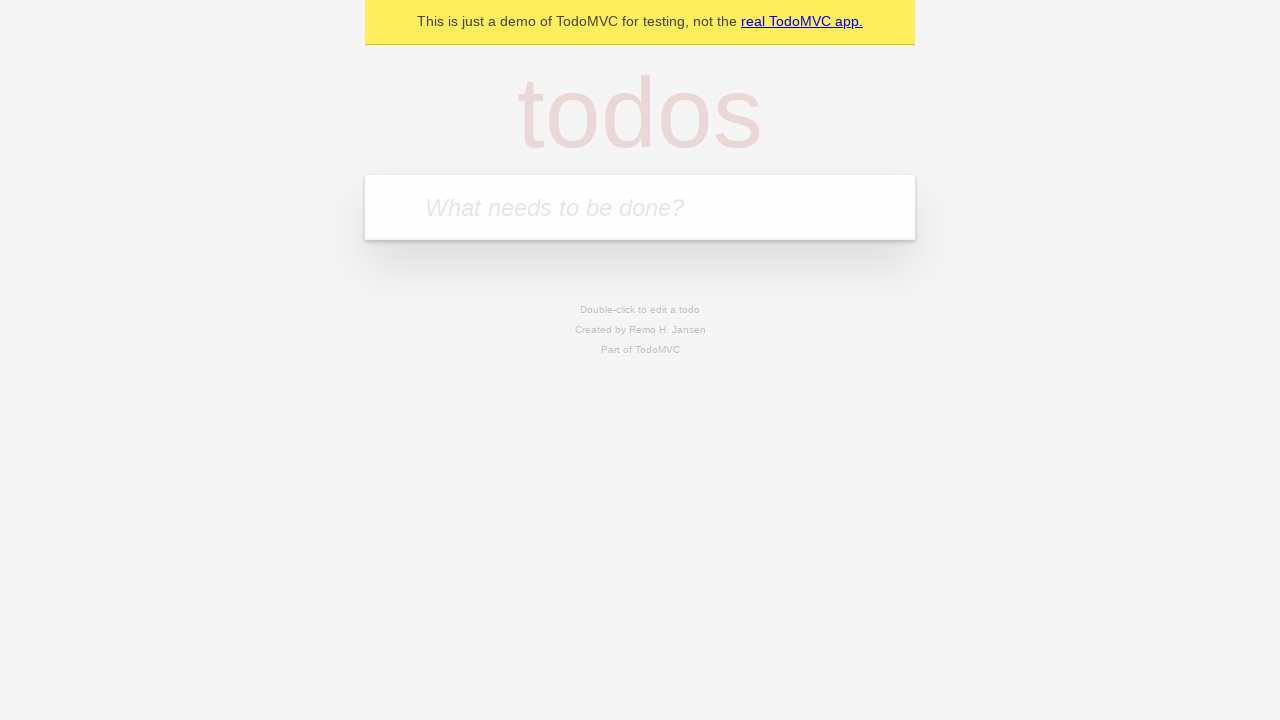

Filled new todo input with 'buy some cheese' on .new-todo
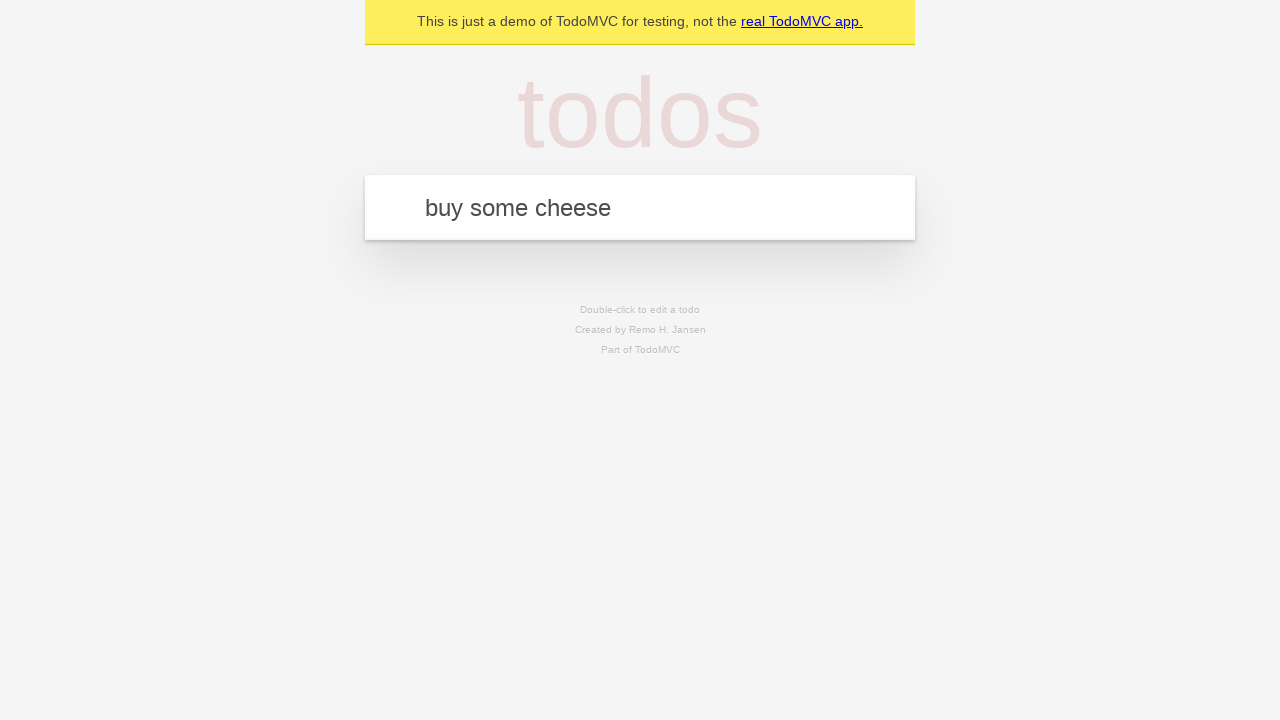

Pressed Enter to add first todo item on .new-todo
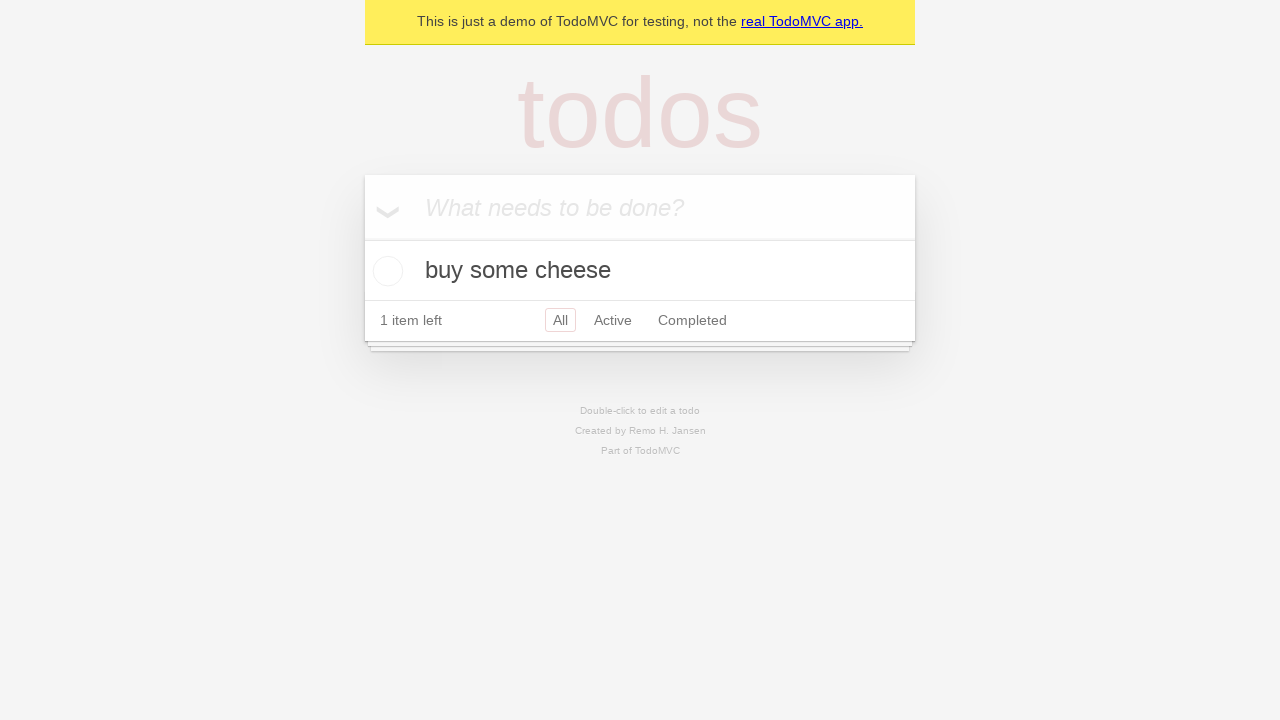

Todo counter element appeared showing 1 item
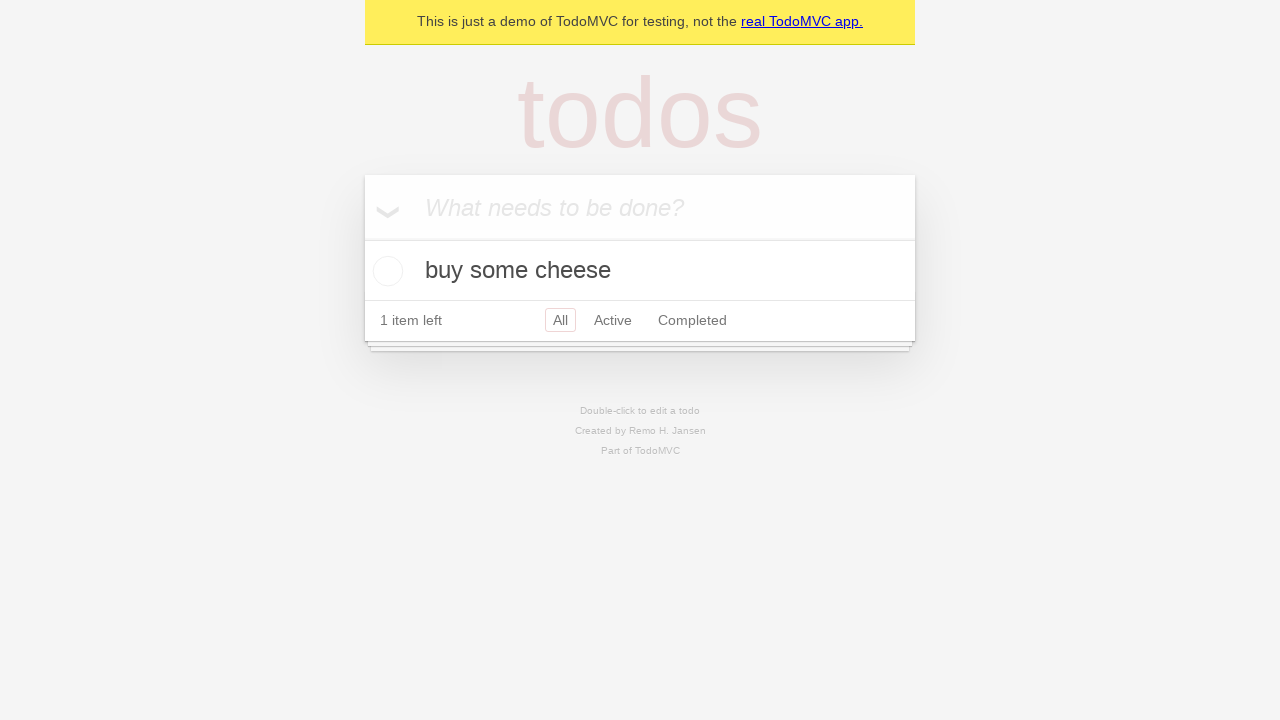

Filled new todo input with 'feed the cat' on .new-todo
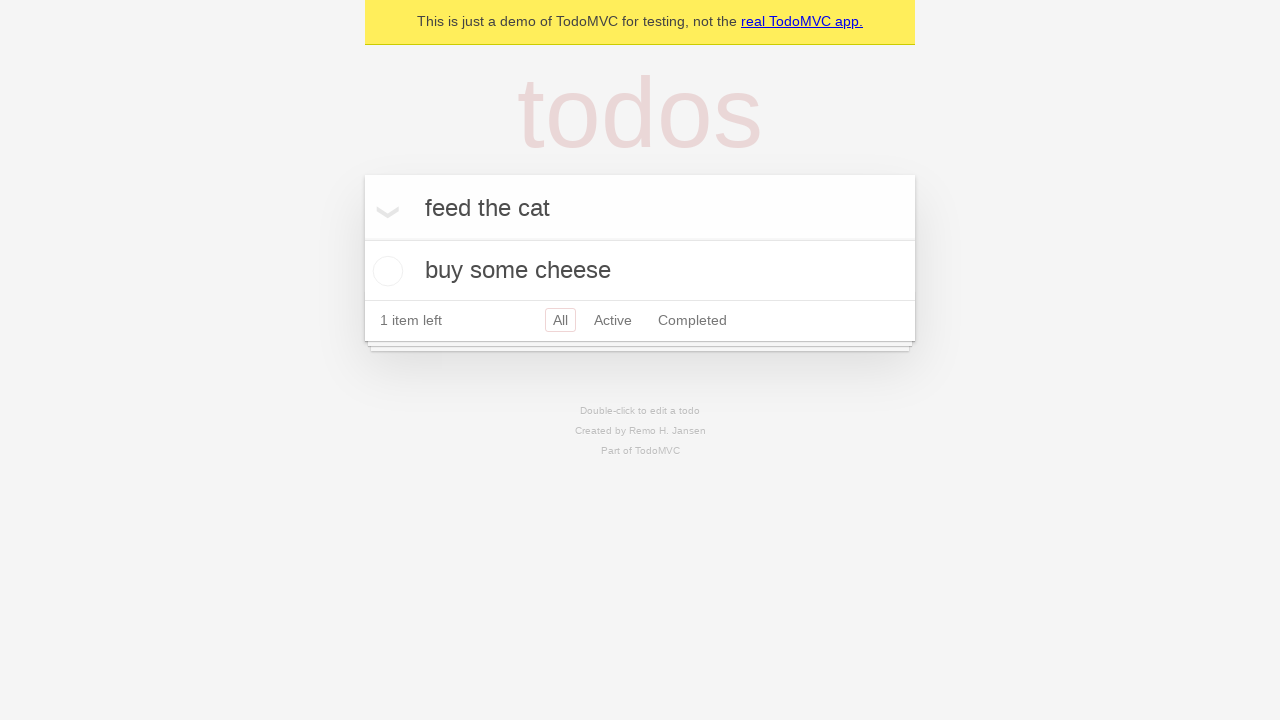

Pressed Enter to add second todo item on .new-todo
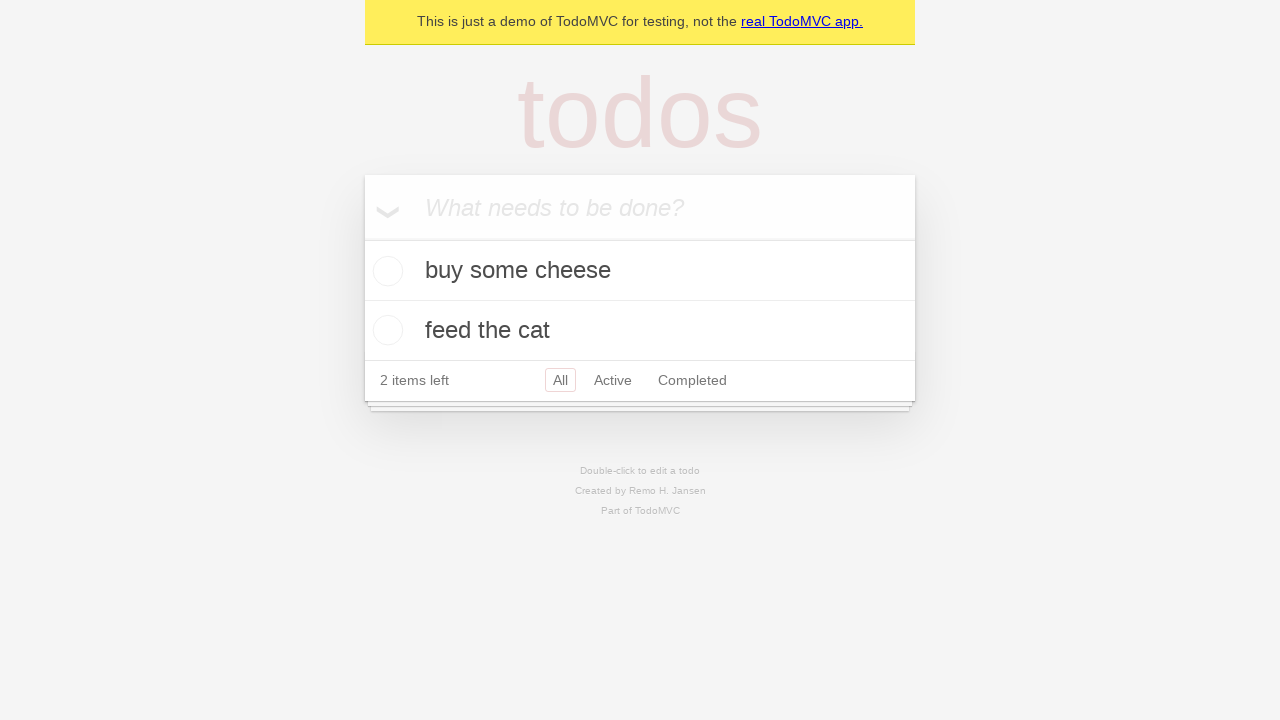

Second todo item appeared in list and counter now displays 2 items
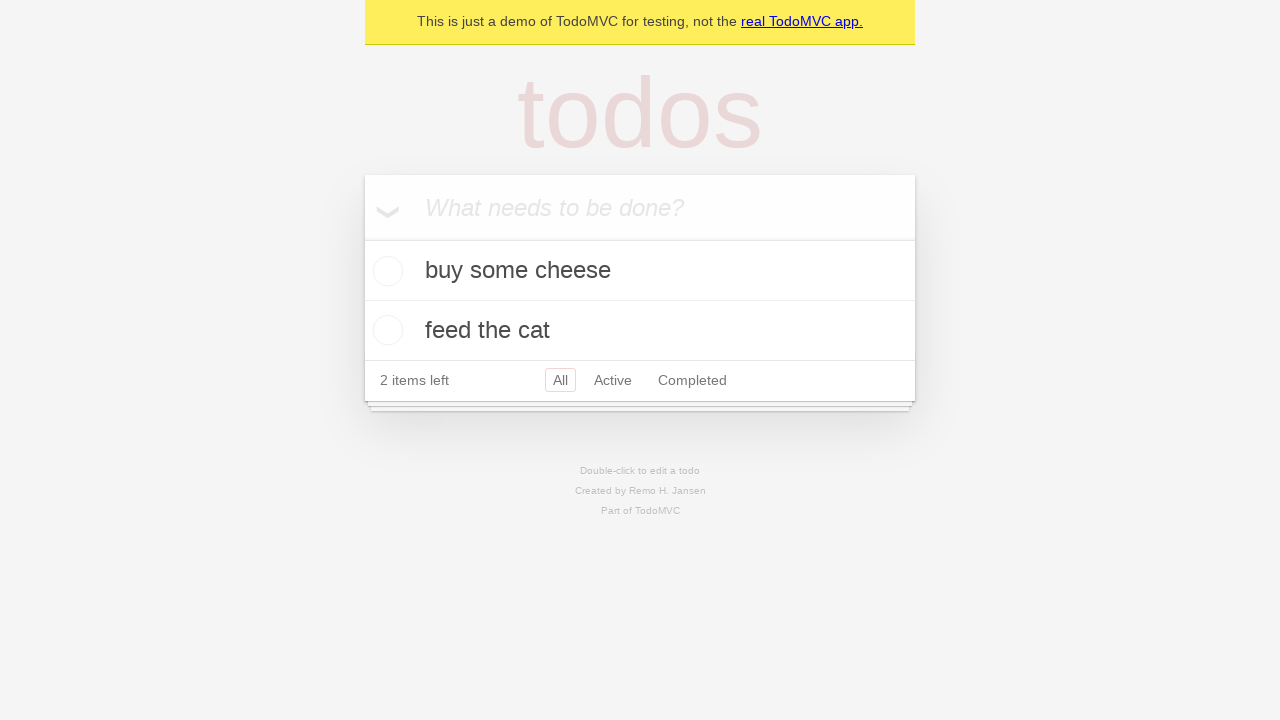

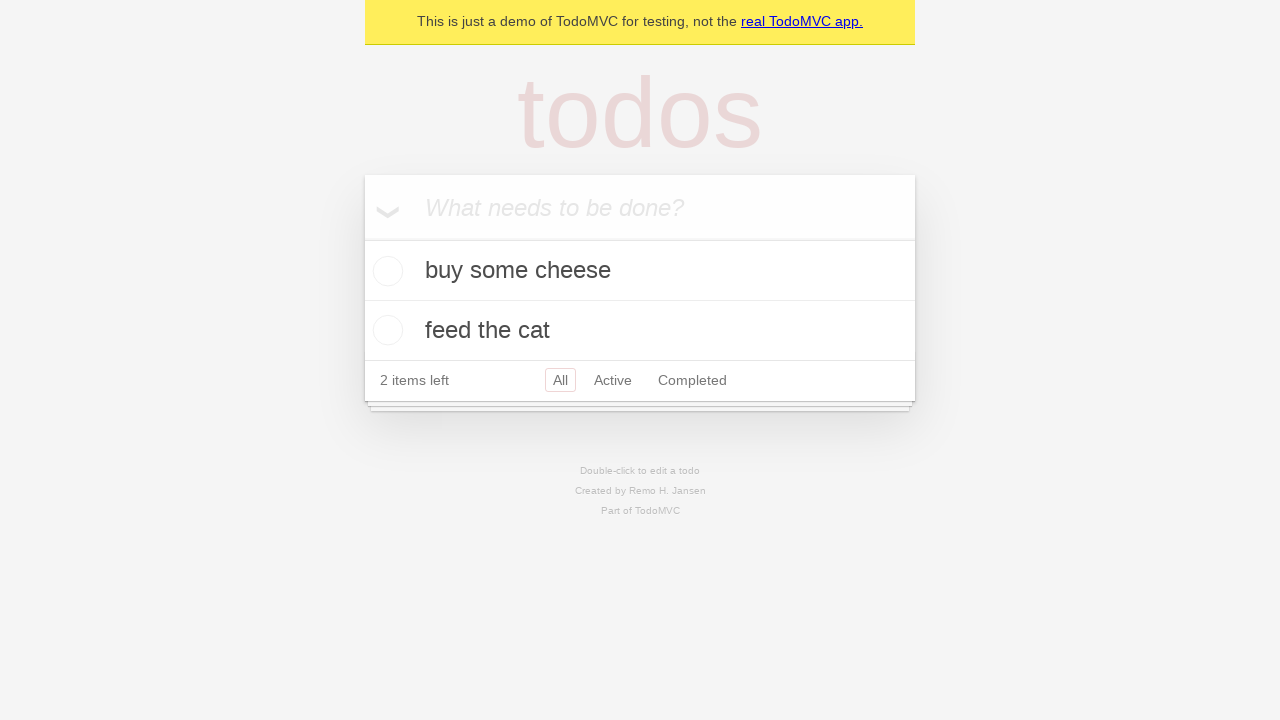